Tests multi-select functionality by clicking on option elements while holding shift key to select multiple items, then clicking a button to show the selected values.

Starting URL: https://www.selenium.dev/selenium/web/formSelectionPage.html

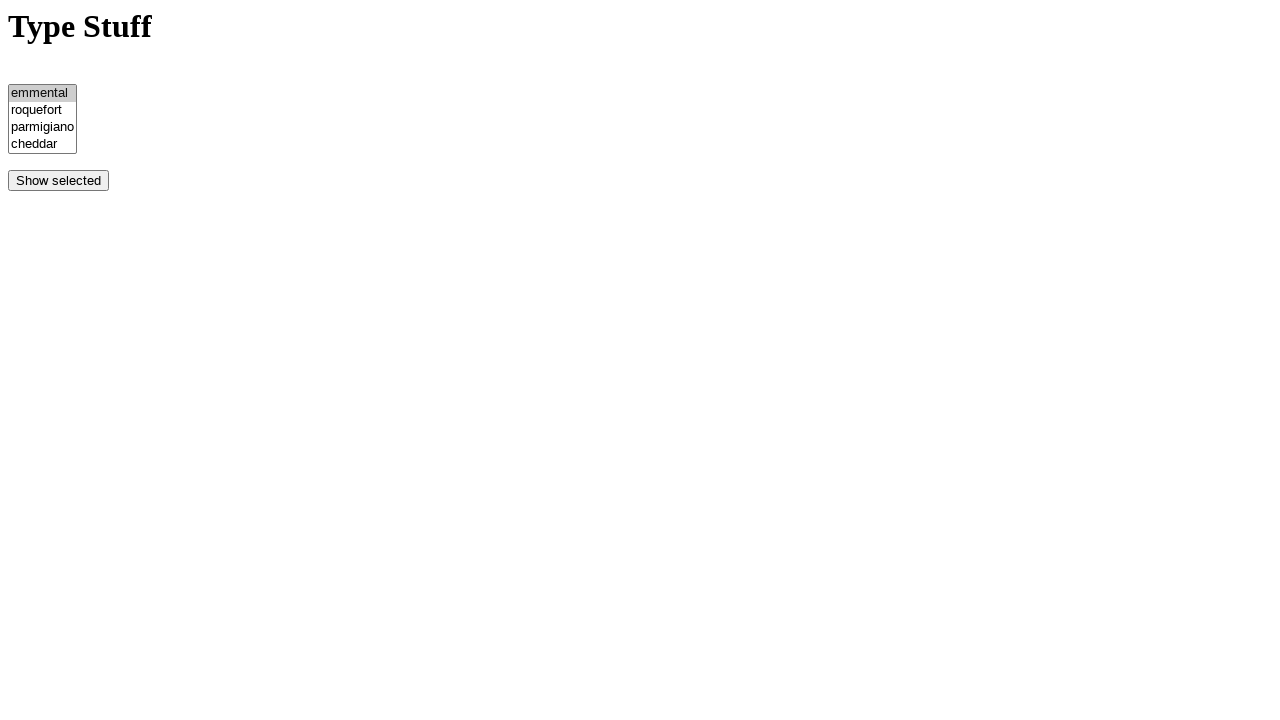

Waited for option elements to be available
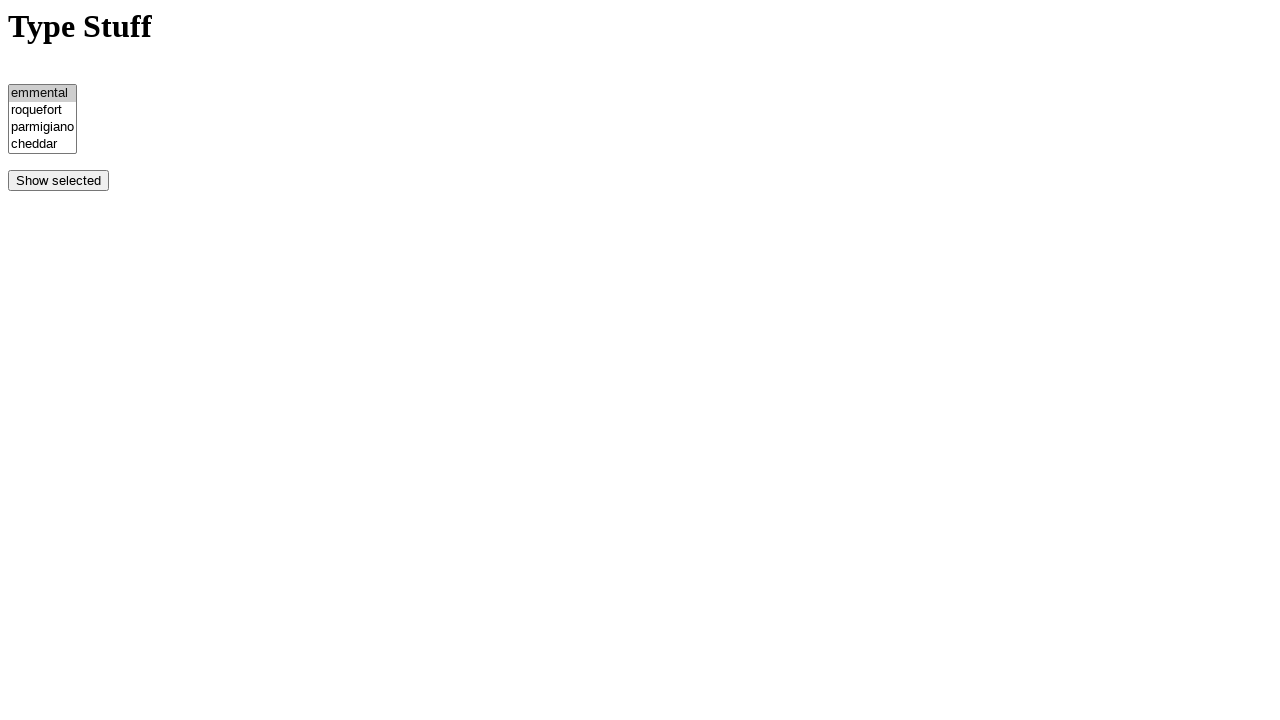

Located all option elements
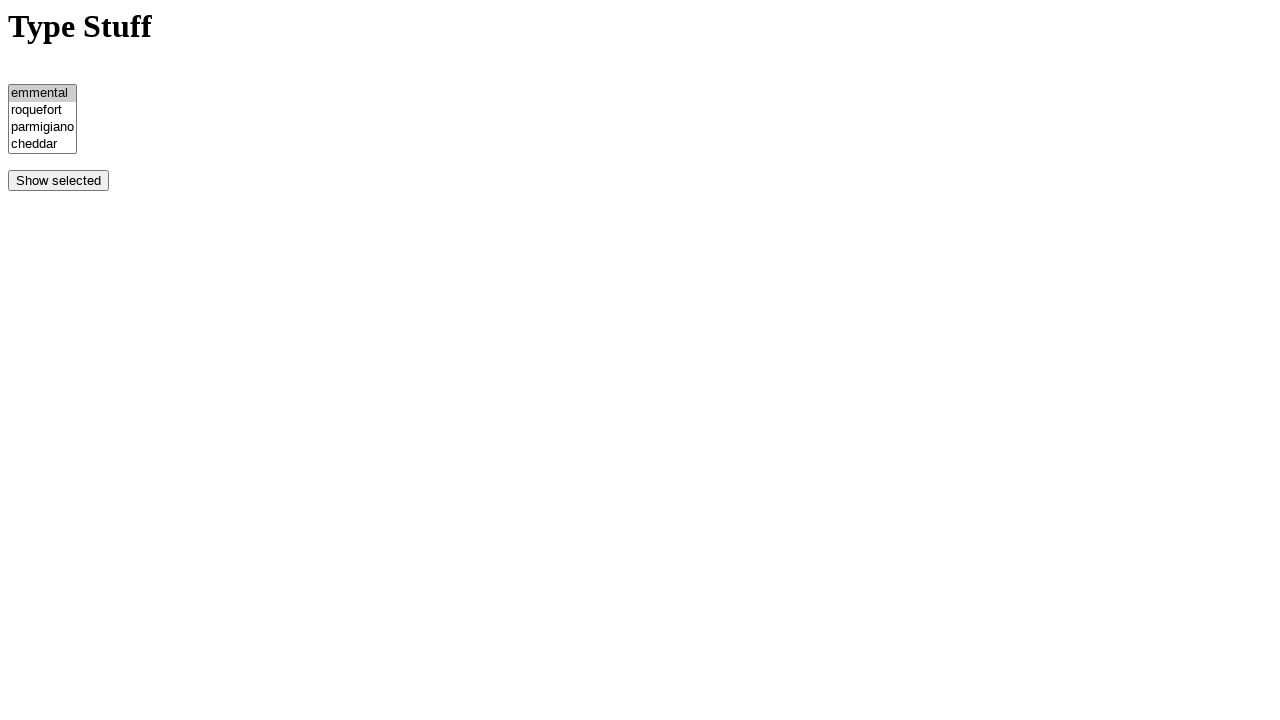

Clicked on second option (index 1) at (42, 111) on option >> nth=1
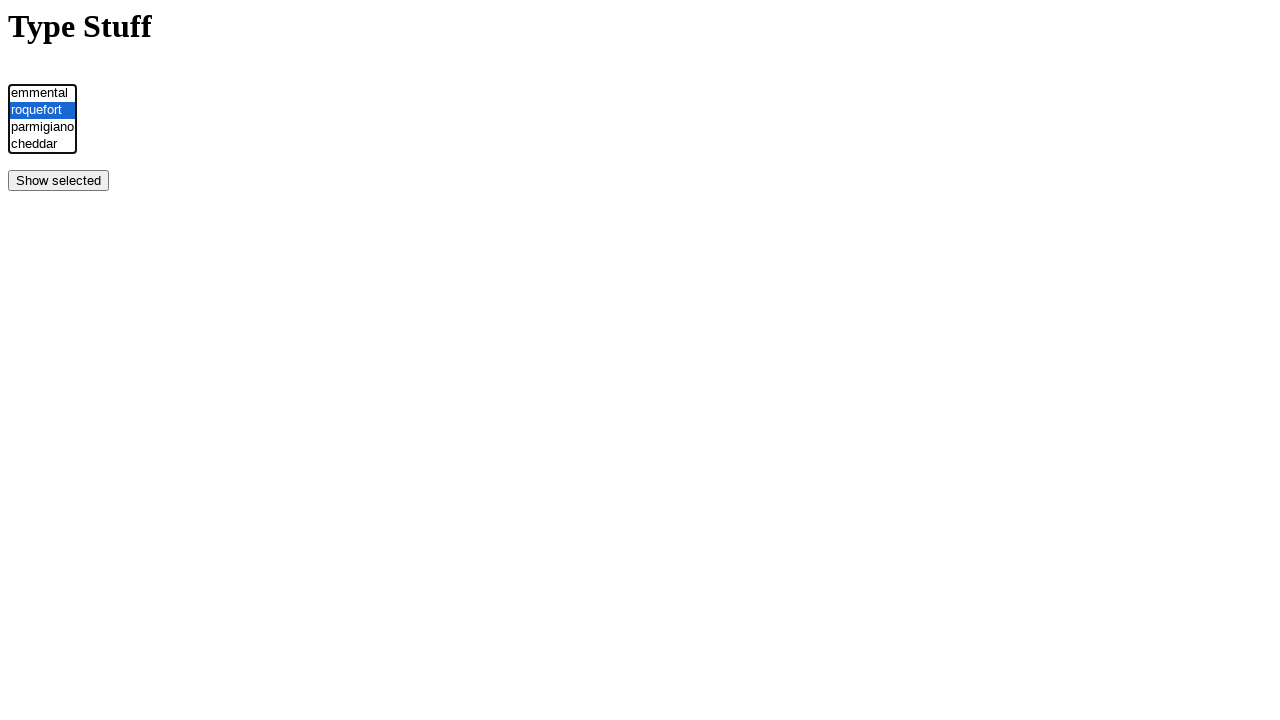

Shift+clicked on fourth option (index 3) to select range at (42, 145) on option >> nth=3
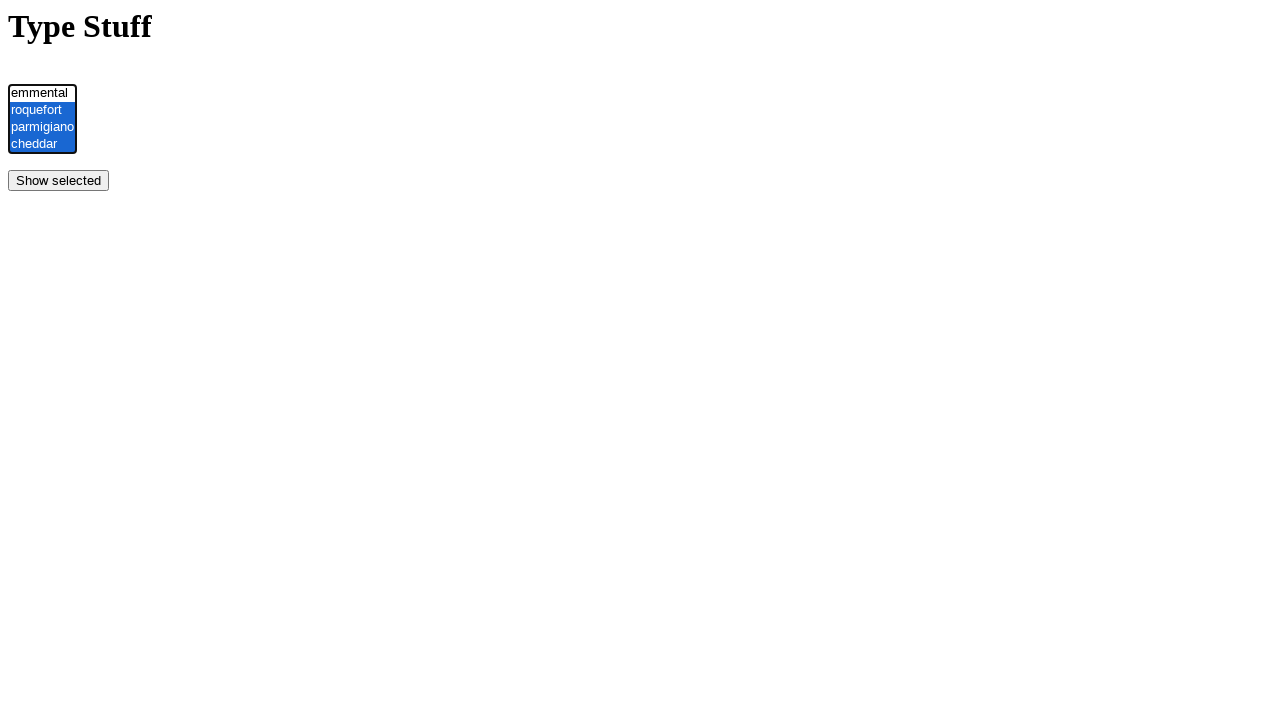

Clicked the show selected button at (58, 181) on input[name='showselected']
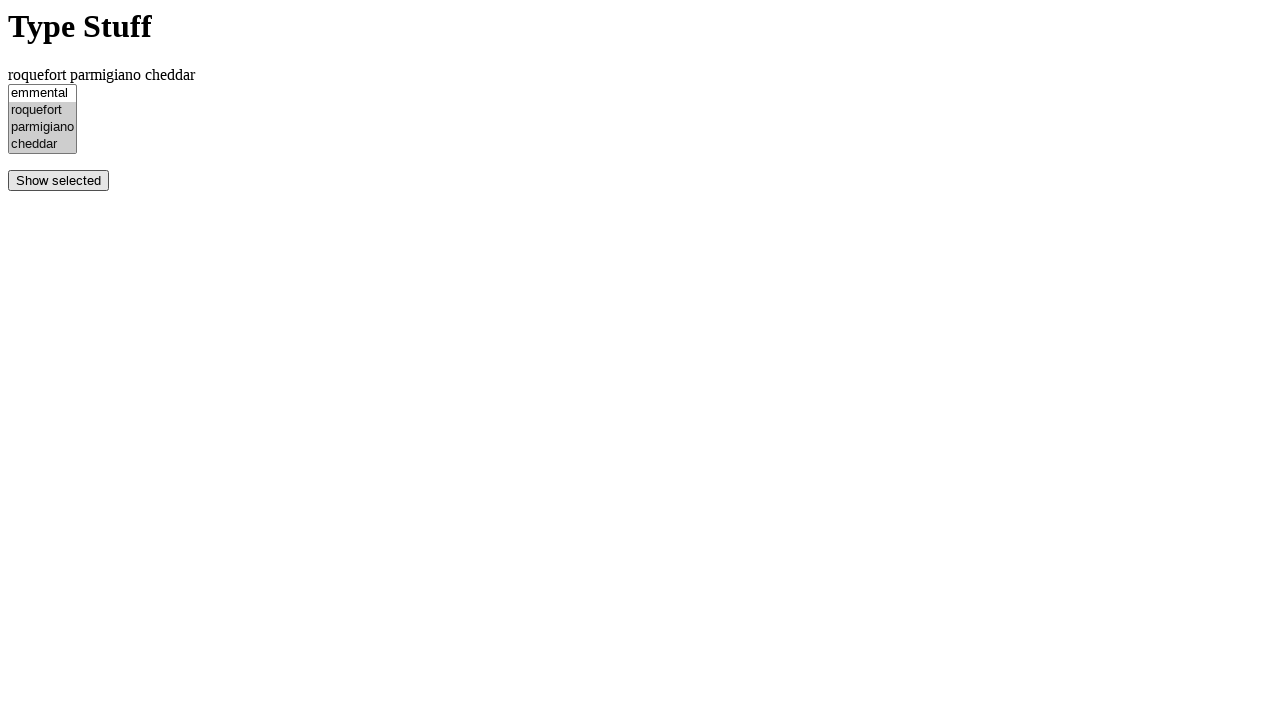

Waited for result to be displayed
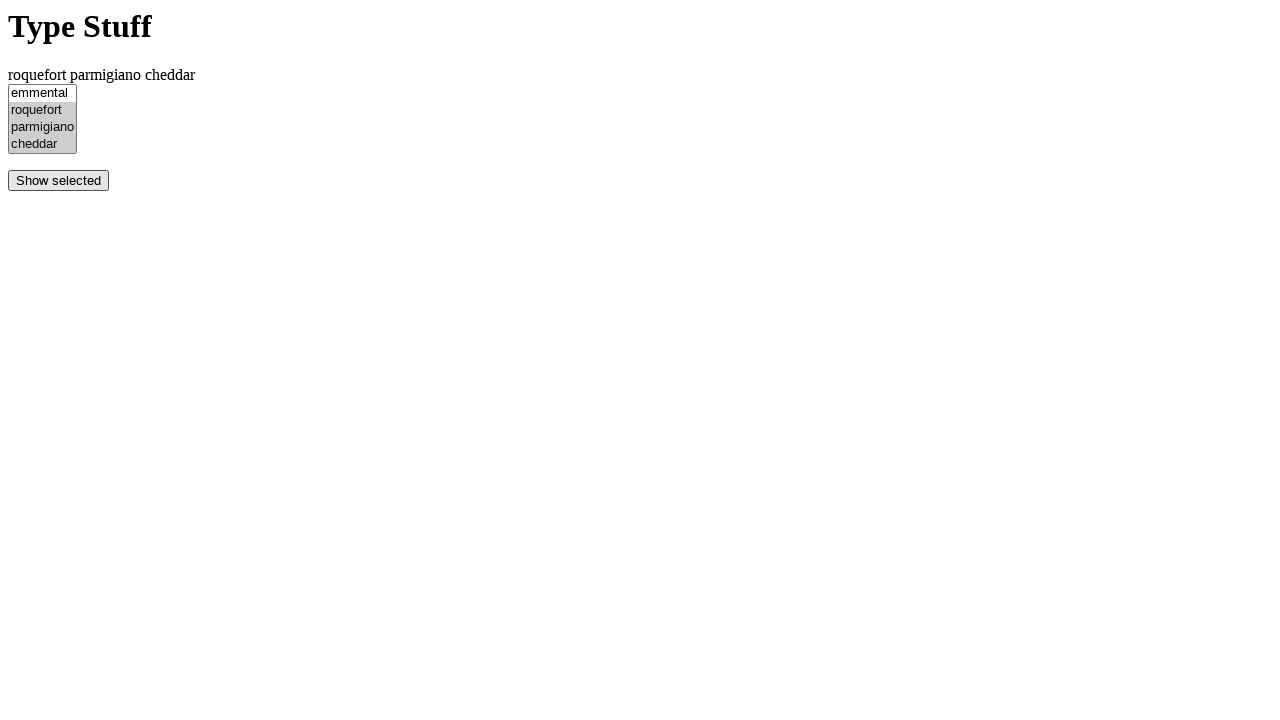

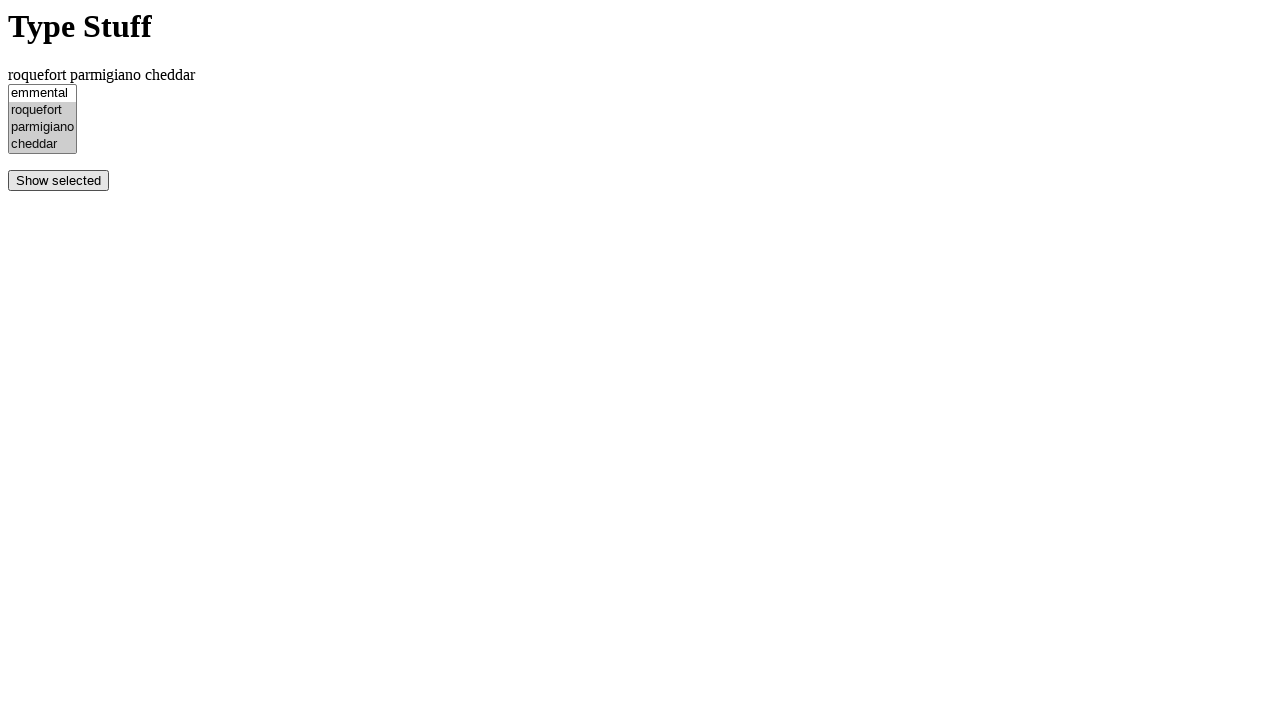